Tests a practice form by filling in First Name, Last Name, and Mobile number fields

Starting URL: https://app.cloudqa.io/home/AutomationPracticeForm

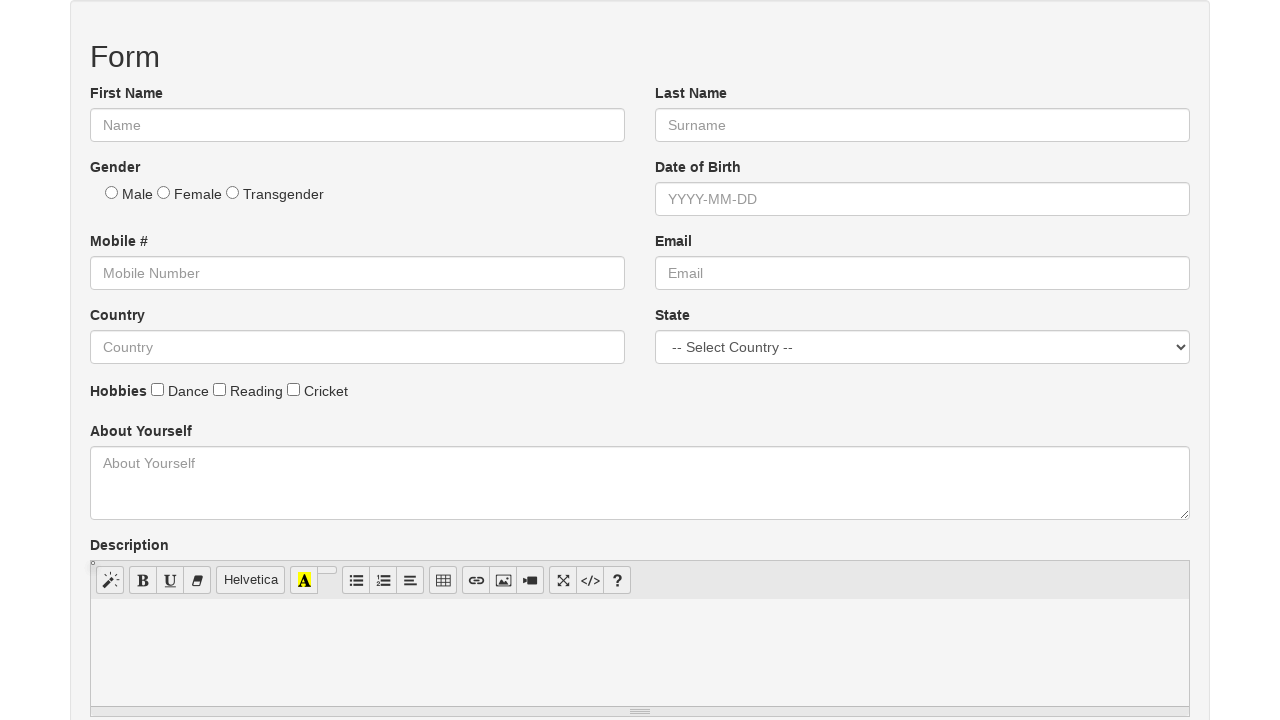

Located First Name field
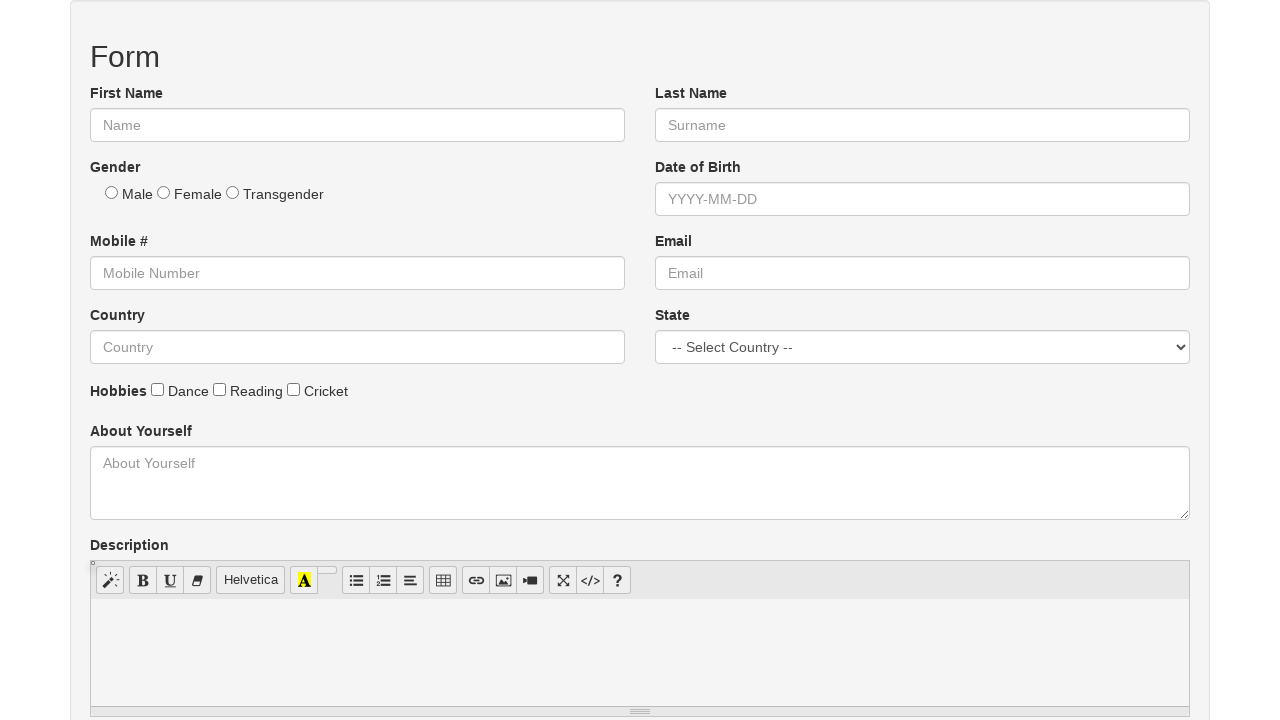

Cleared First Name field on xpath=//label[contains(text(),'First Name')]/following-sibling::input
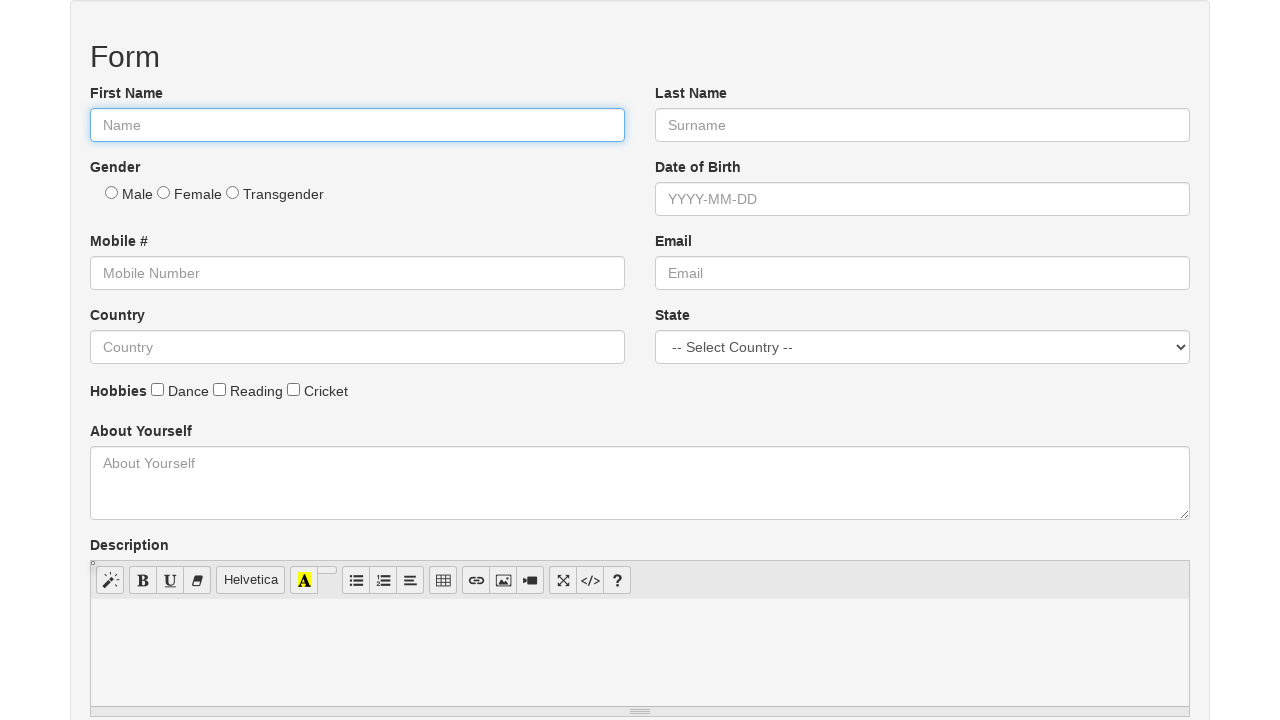

Filled First Name field with 'John' on xpath=//label[contains(text(),'First Name')]/following-sibling::input
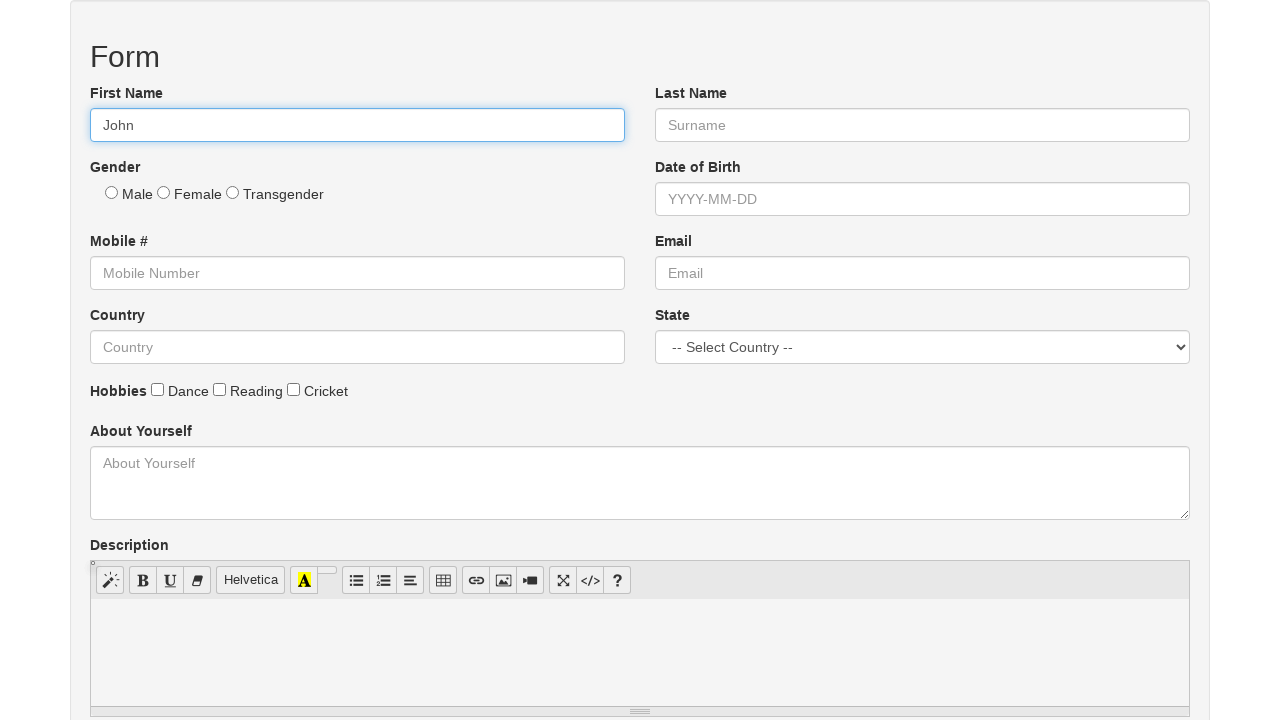

Located Last Name field
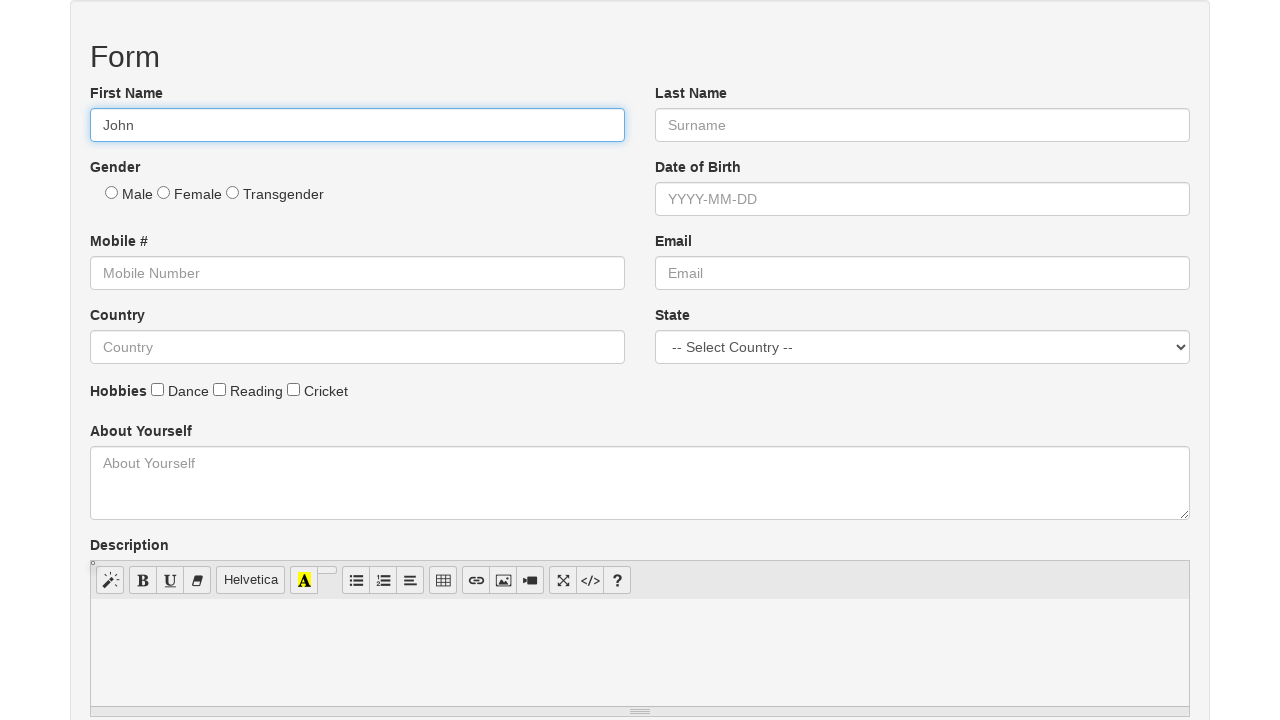

Cleared Last Name field on xpath=//label[contains(text(),'Last Name')]/following-sibling::input
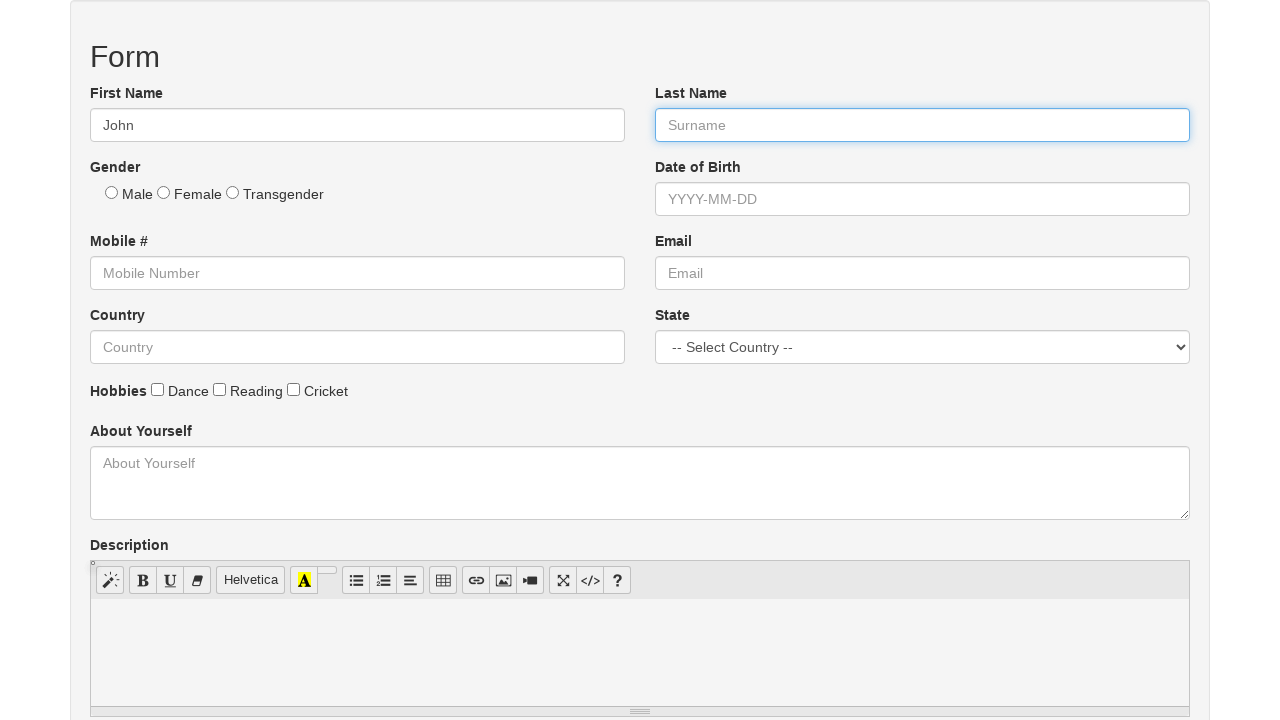

Filled Last Name field with 'Doe' on xpath=//label[contains(text(),'Last Name')]/following-sibling::input
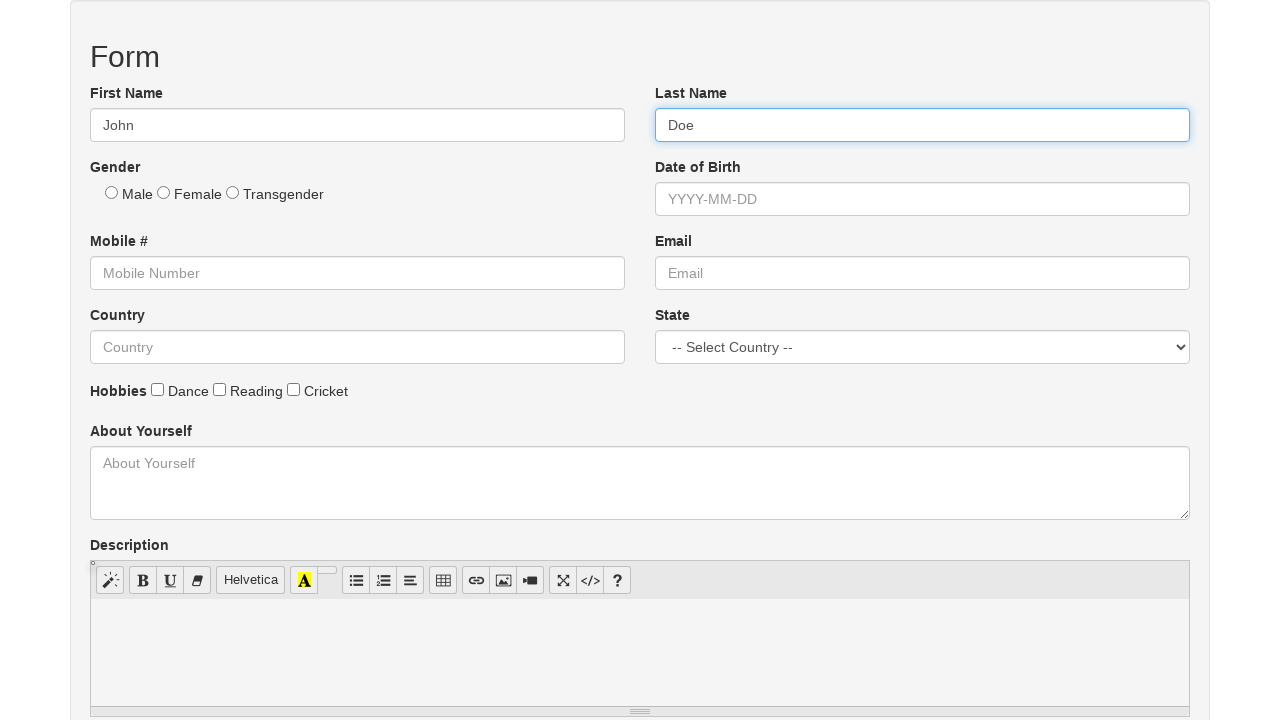

Located Mobile # field
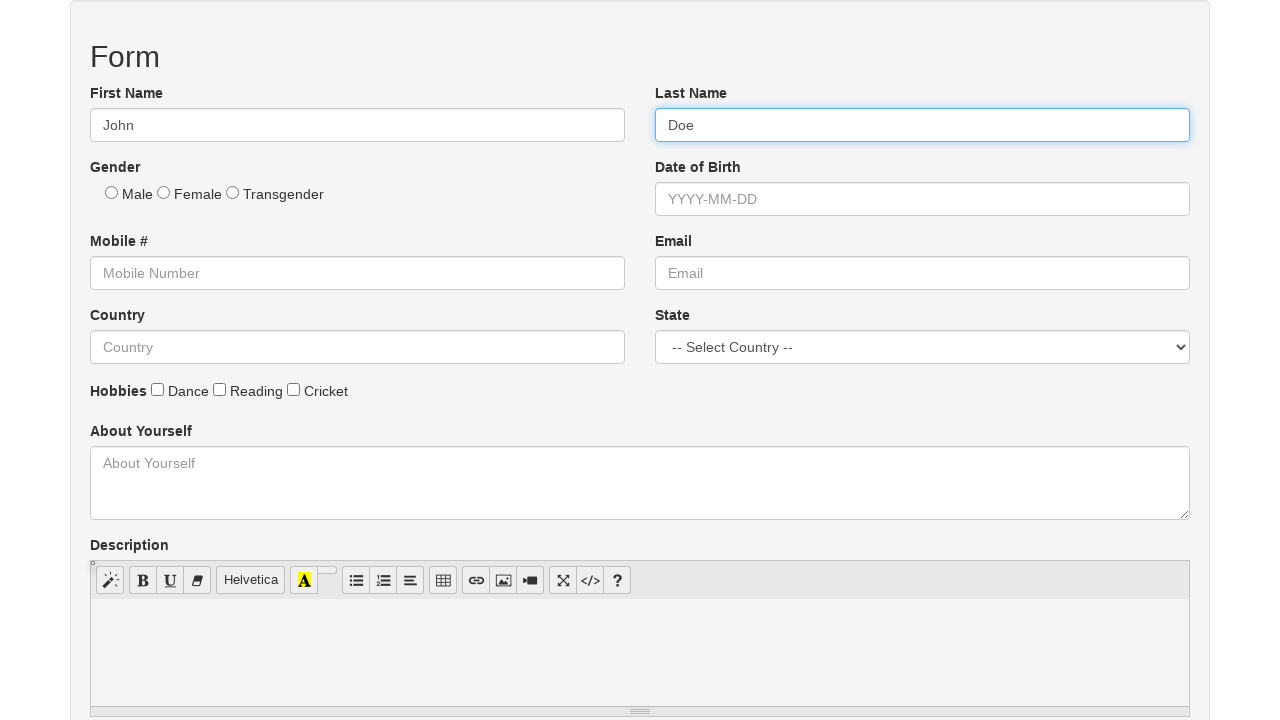

Cleared Mobile # field on xpath=//label[contains(text(),'Mobile #')]/following-sibling::input
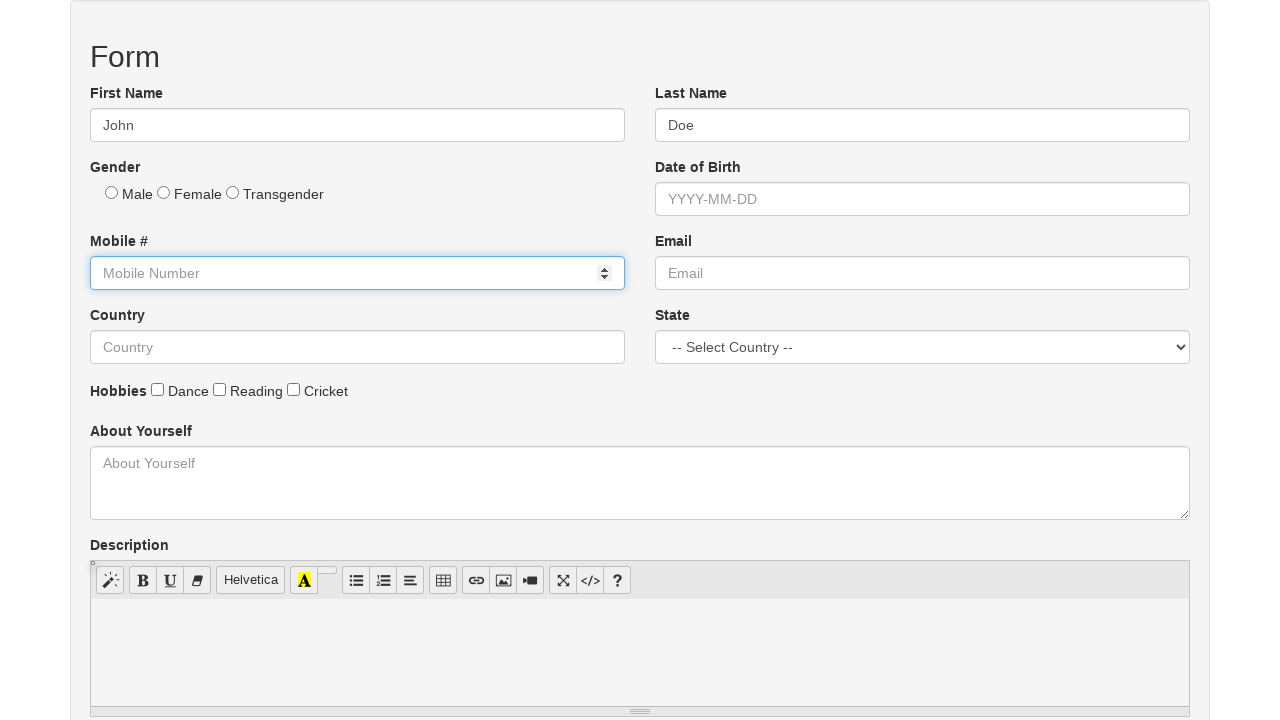

Filled Mobile # field with '9740' on xpath=//label[contains(text(),'Mobile #')]/following-sibling::input
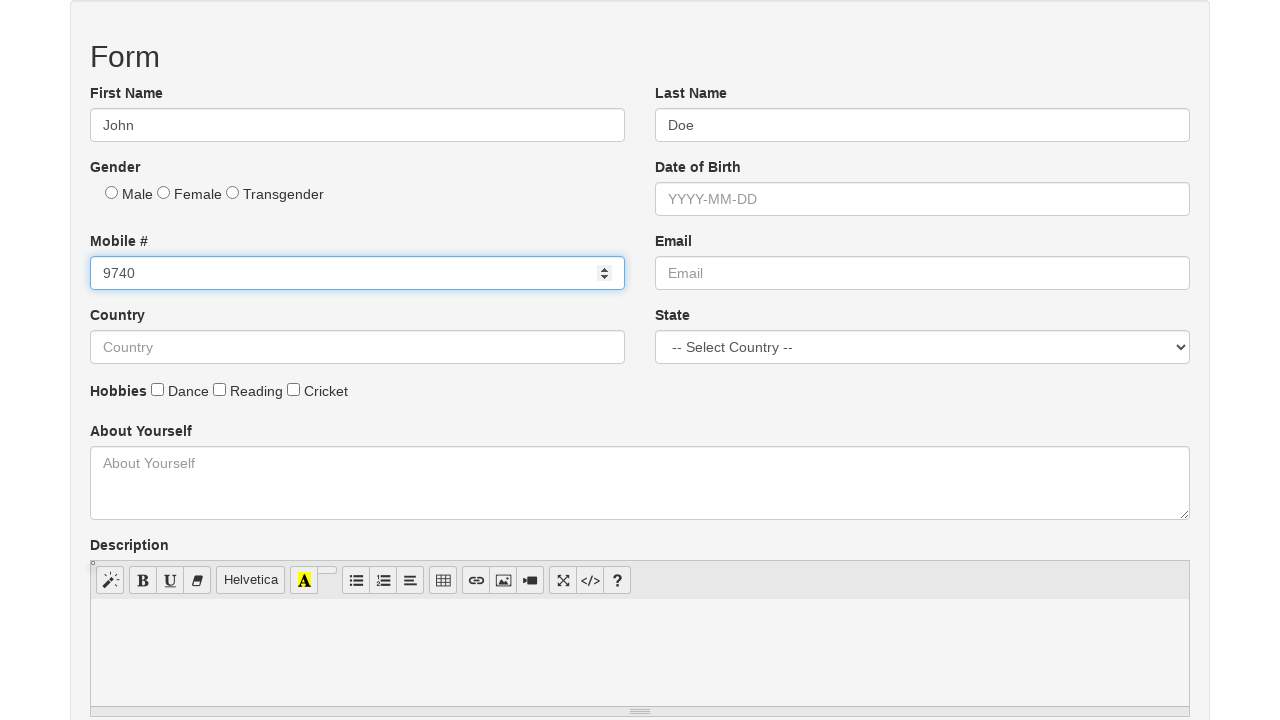

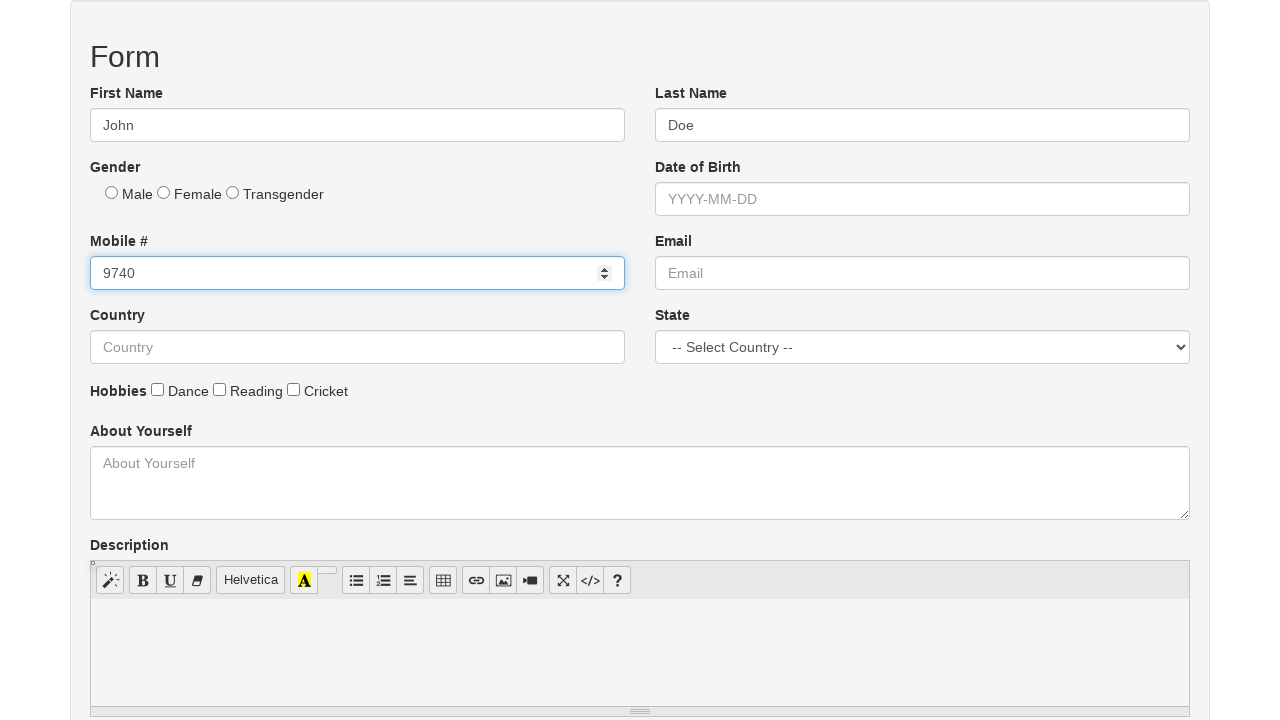